Tests form submission by filling username and password fields and clicking the submit button

Starting URL: https://davelee-fun.github.io/blog/TEST/index.html

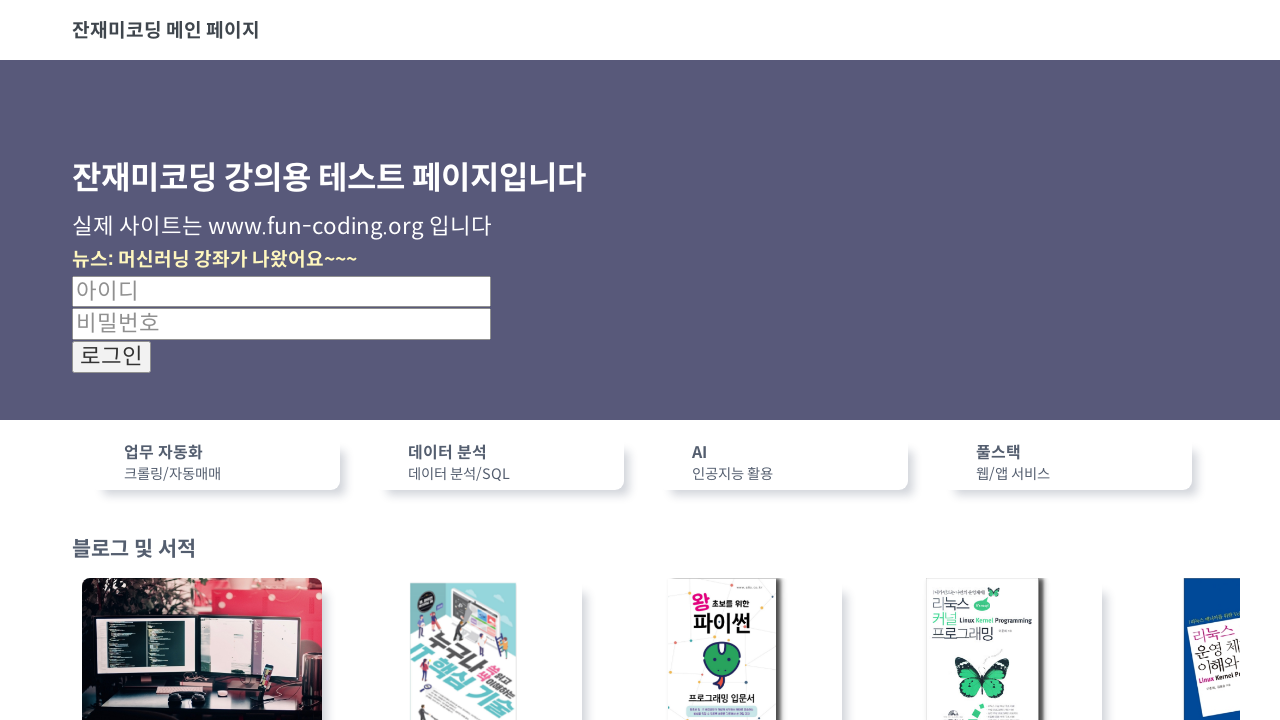

Cleared username field on input#username
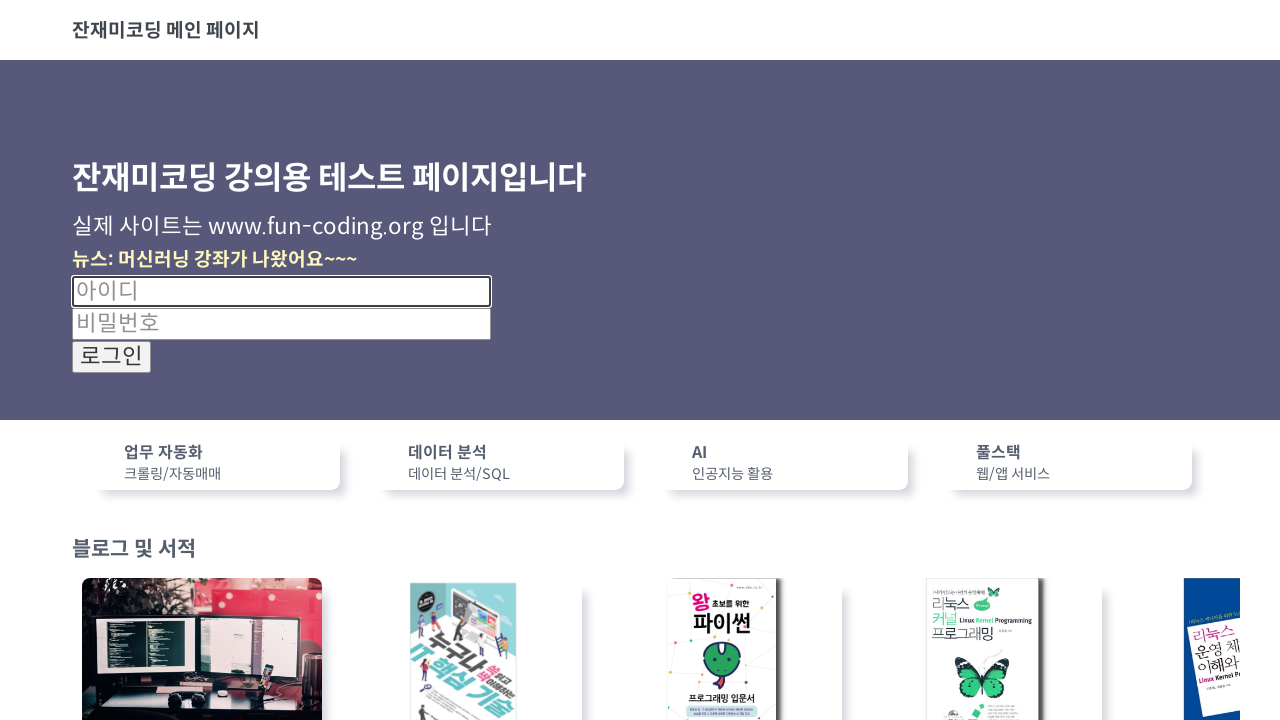

Filled username field with 'error@error.com' on input#username
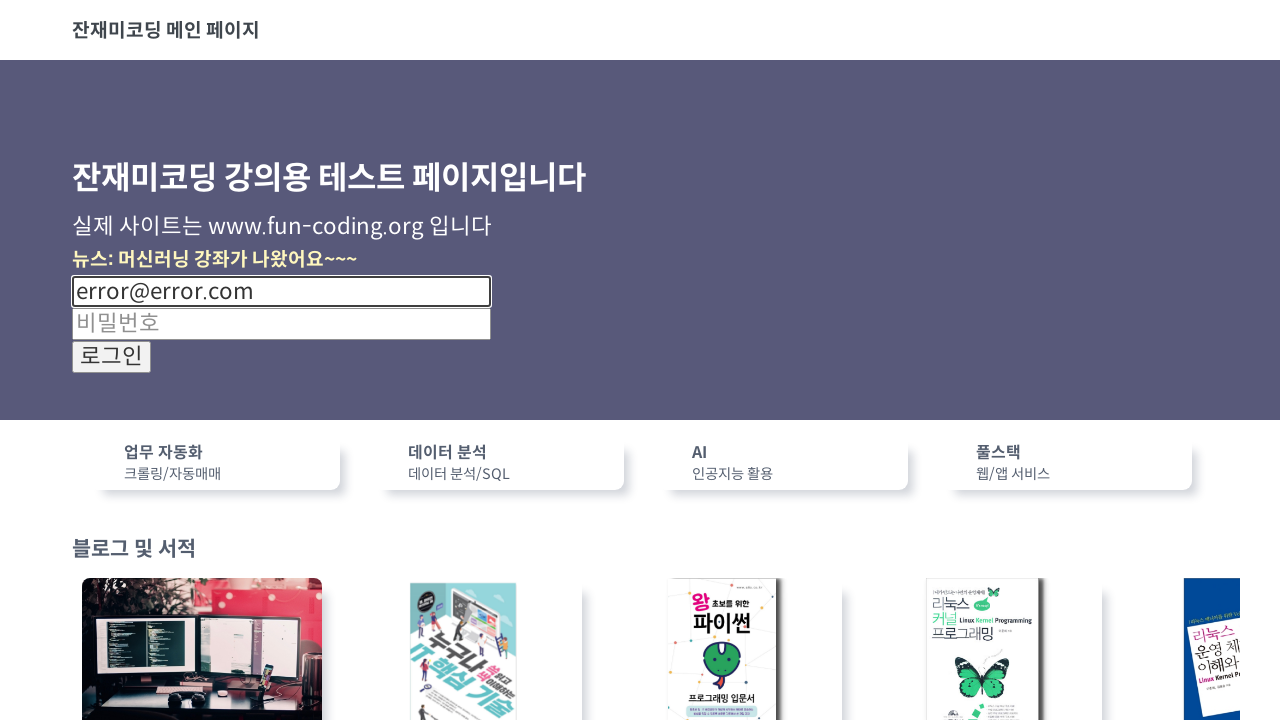

Cleared password field on input#password
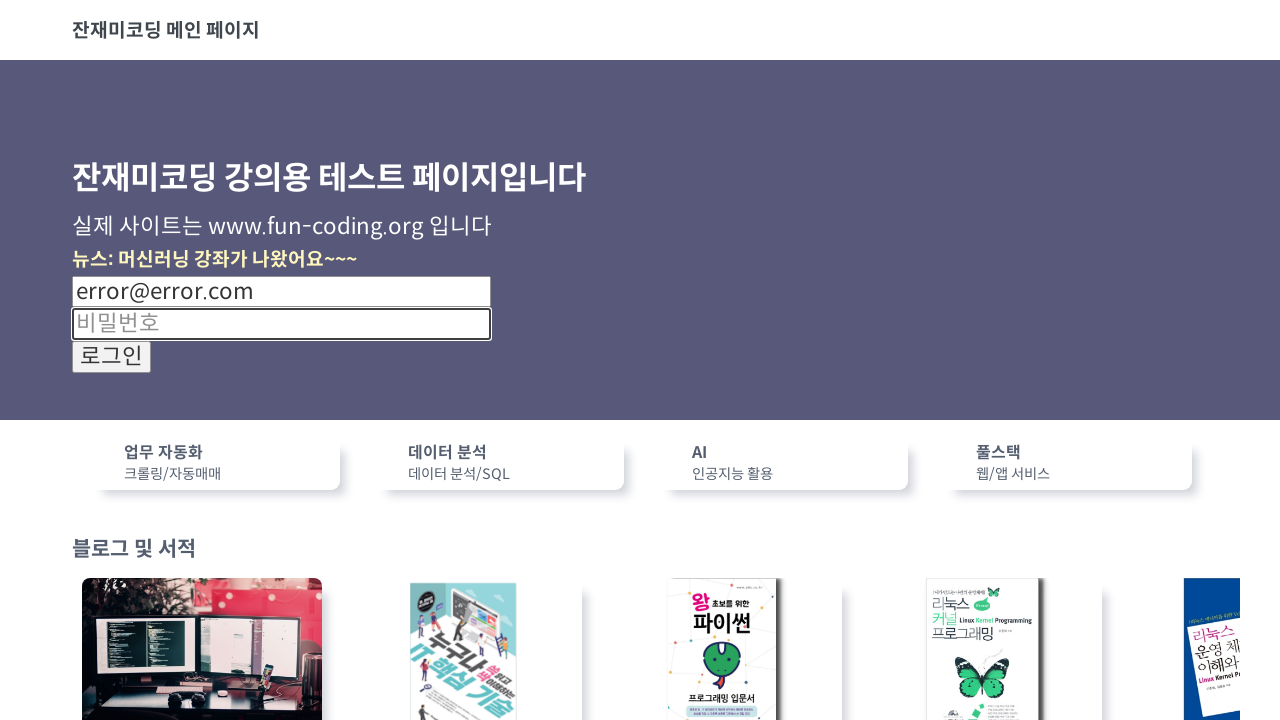

Filled password field with '1234' on input#password
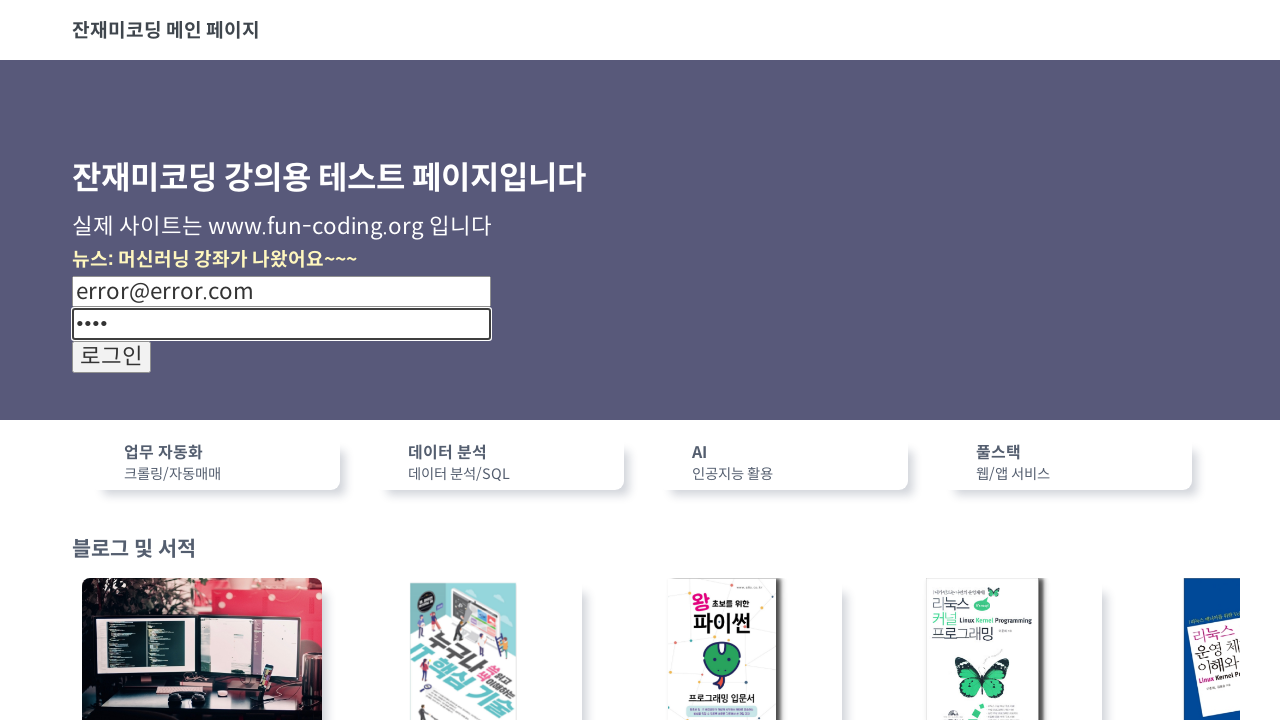

Clicked submit button to submit form at (112, 357) on input[type='submit']
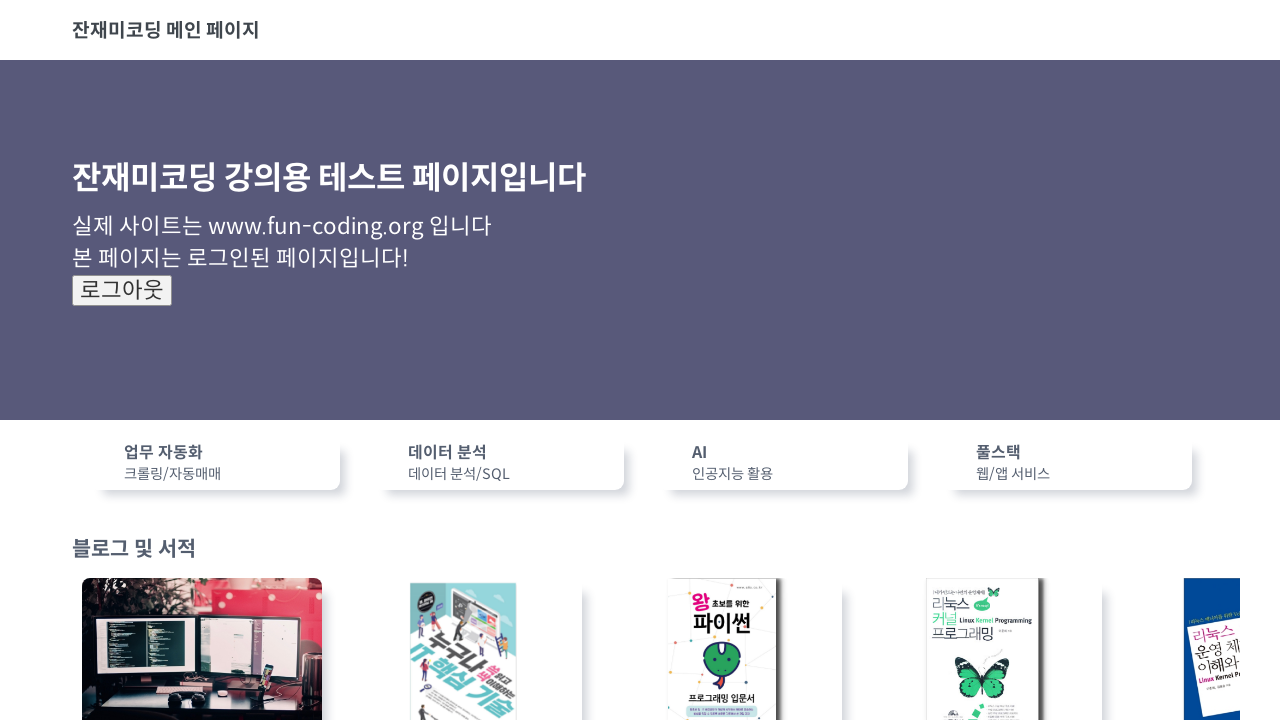

Waited 1000ms for form submission to complete
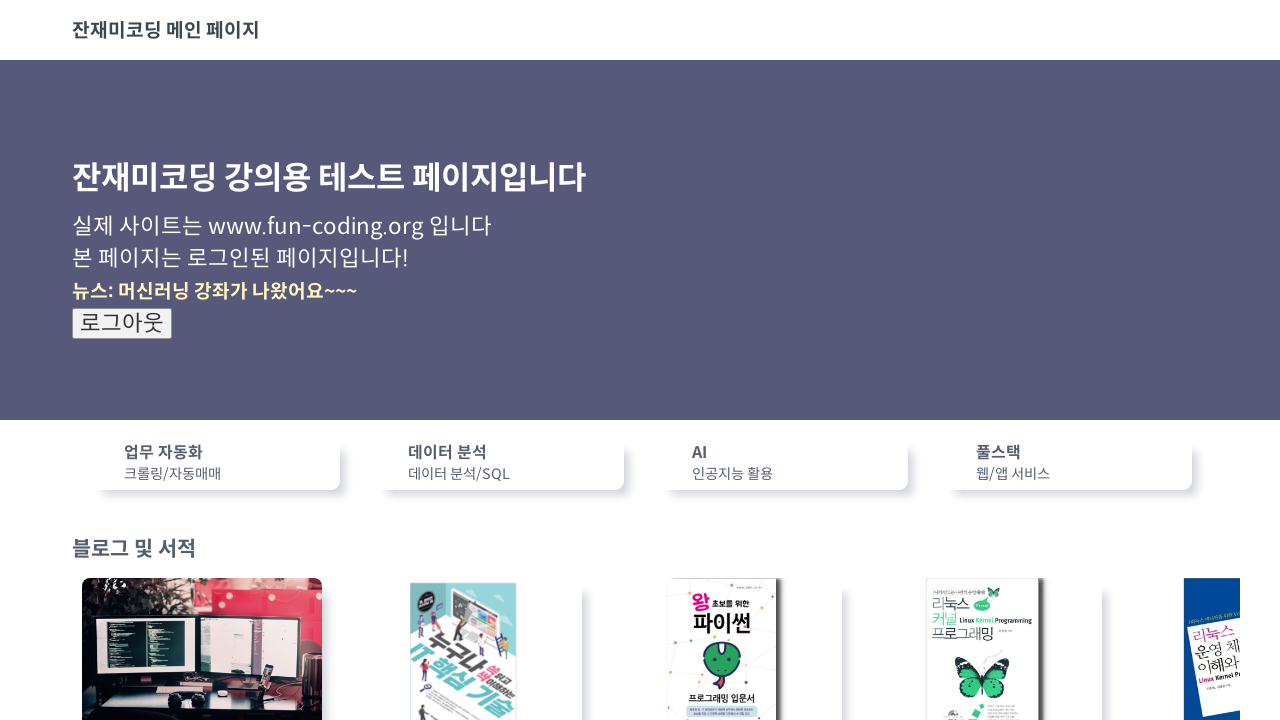

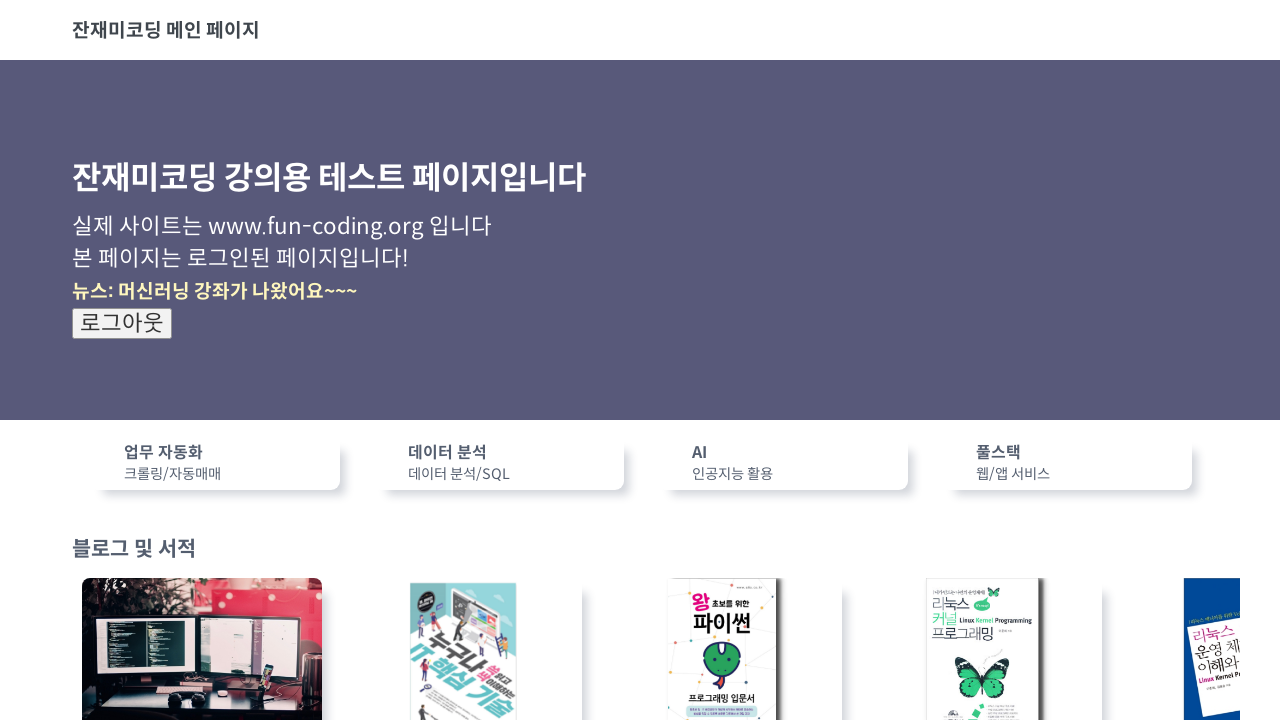